Tests the calculator's addition functionality by entering two numbers, selecting the plus operator, and clicking calculate to verify the result

Starting URL: https://testpages.herokuapp.com/calculate.php

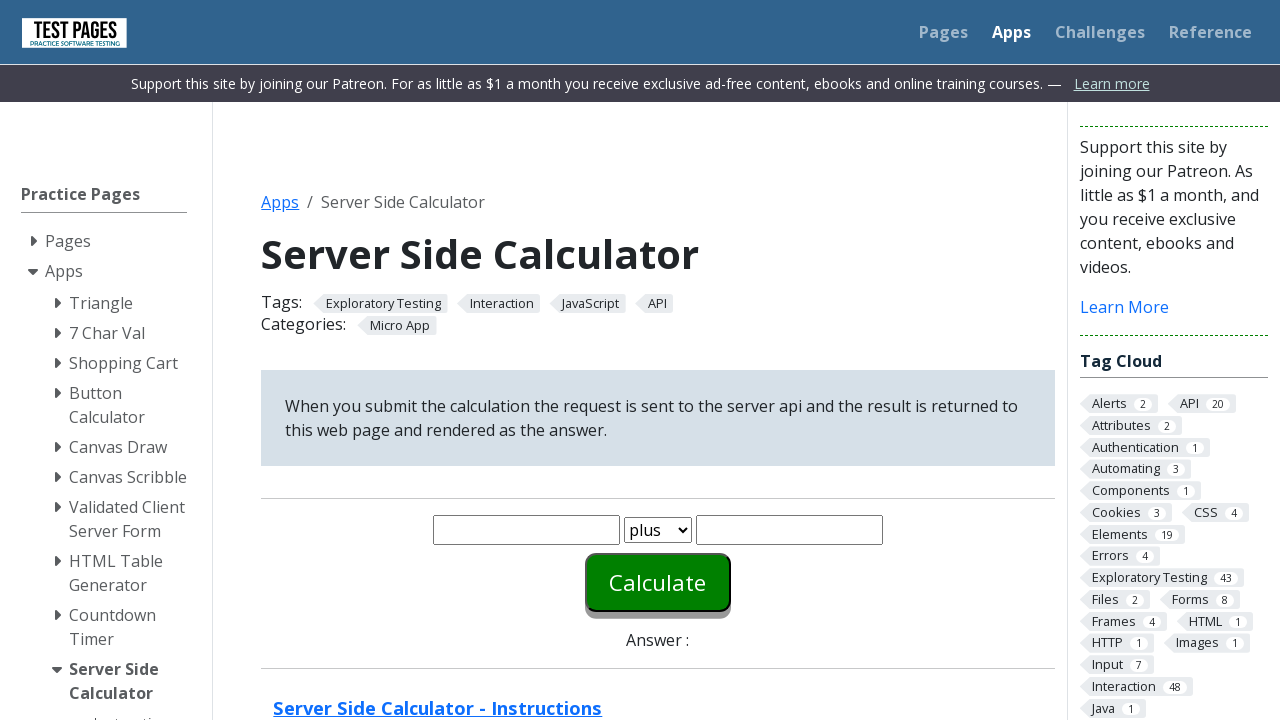

Entered first number '25' in the calculator on input#number1
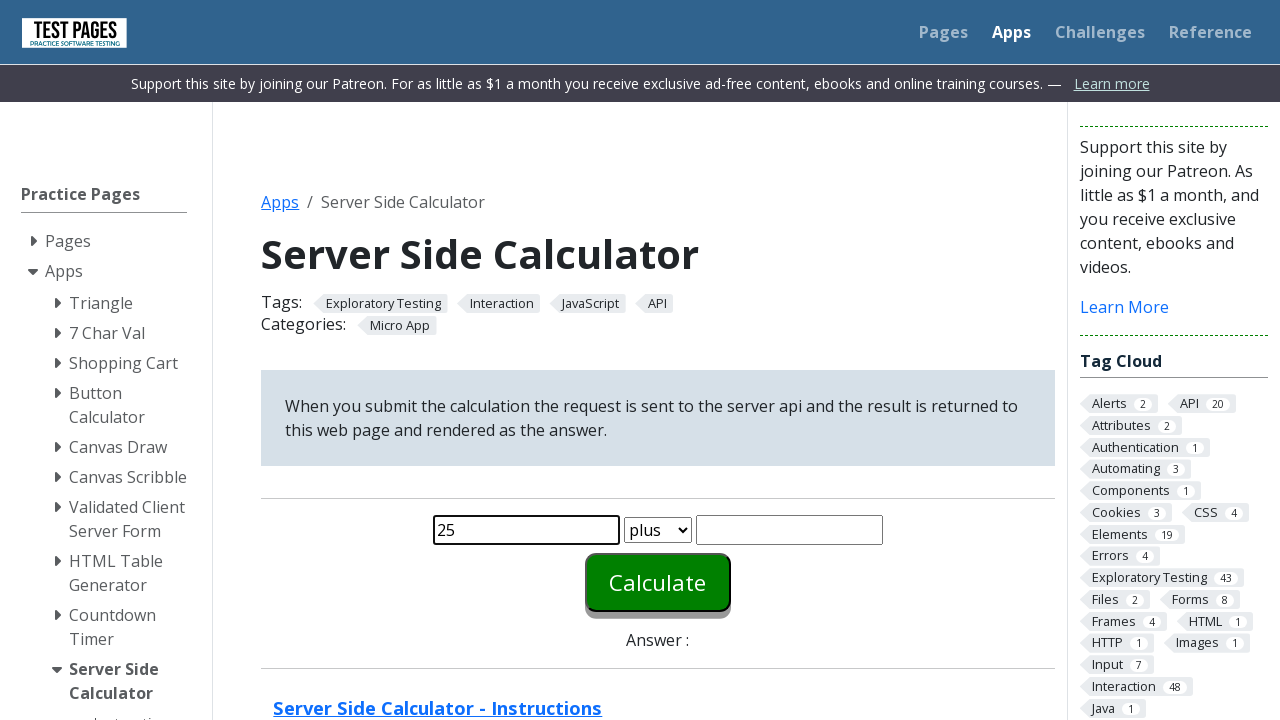

Entered second number '17' in the calculator on input#number2
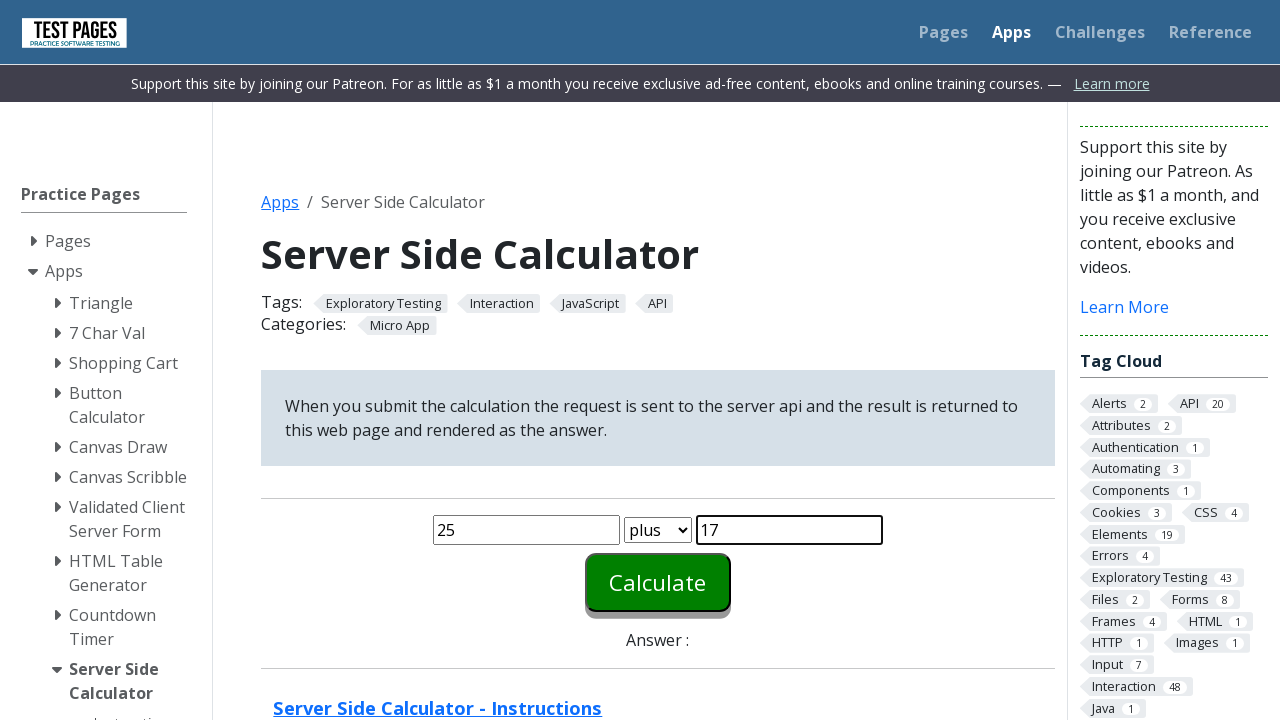

Selected 'plus' operator from function dropdown on select#function
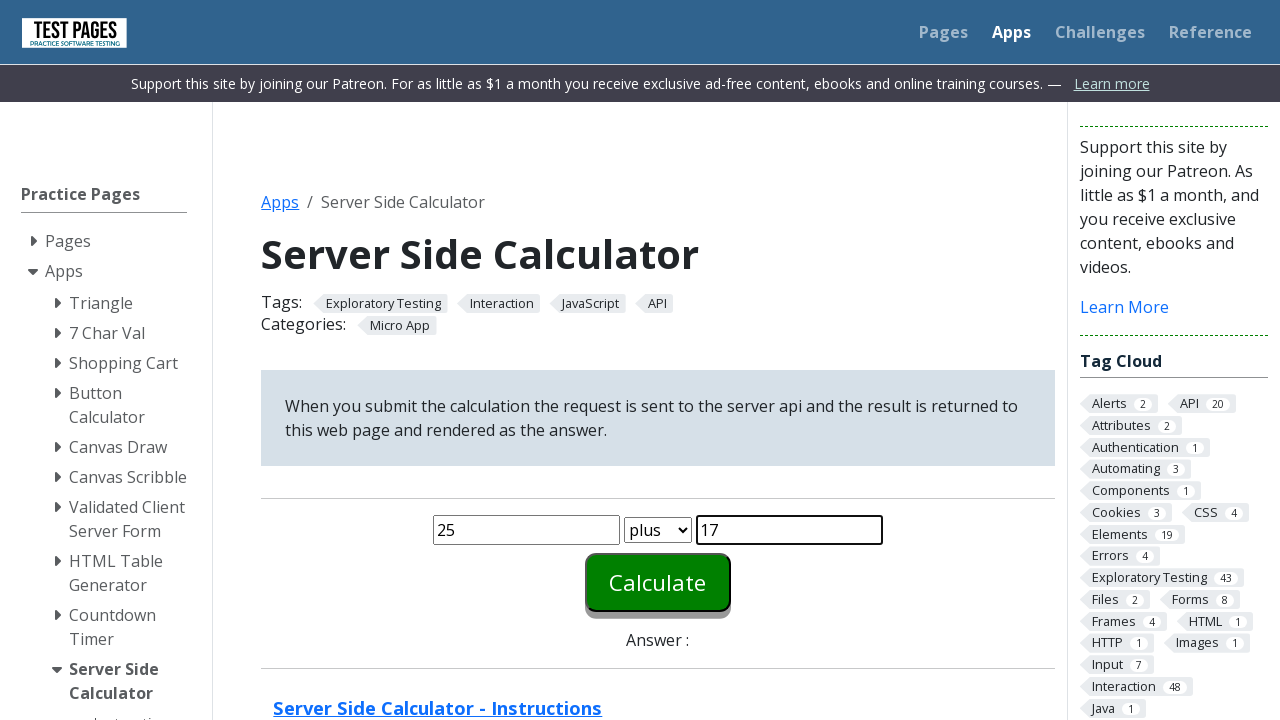

Clicked Calculate button to perform addition at (658, 582) on #calculate
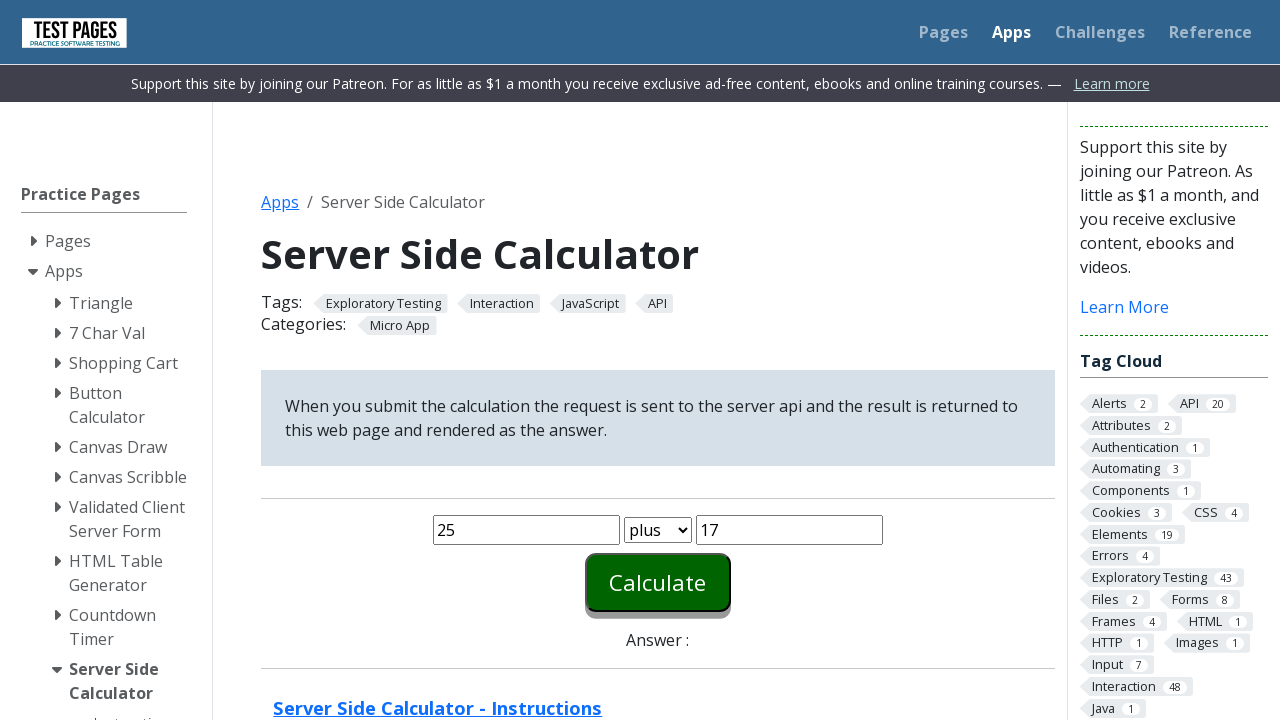

Verified that answer element appeared after calculation
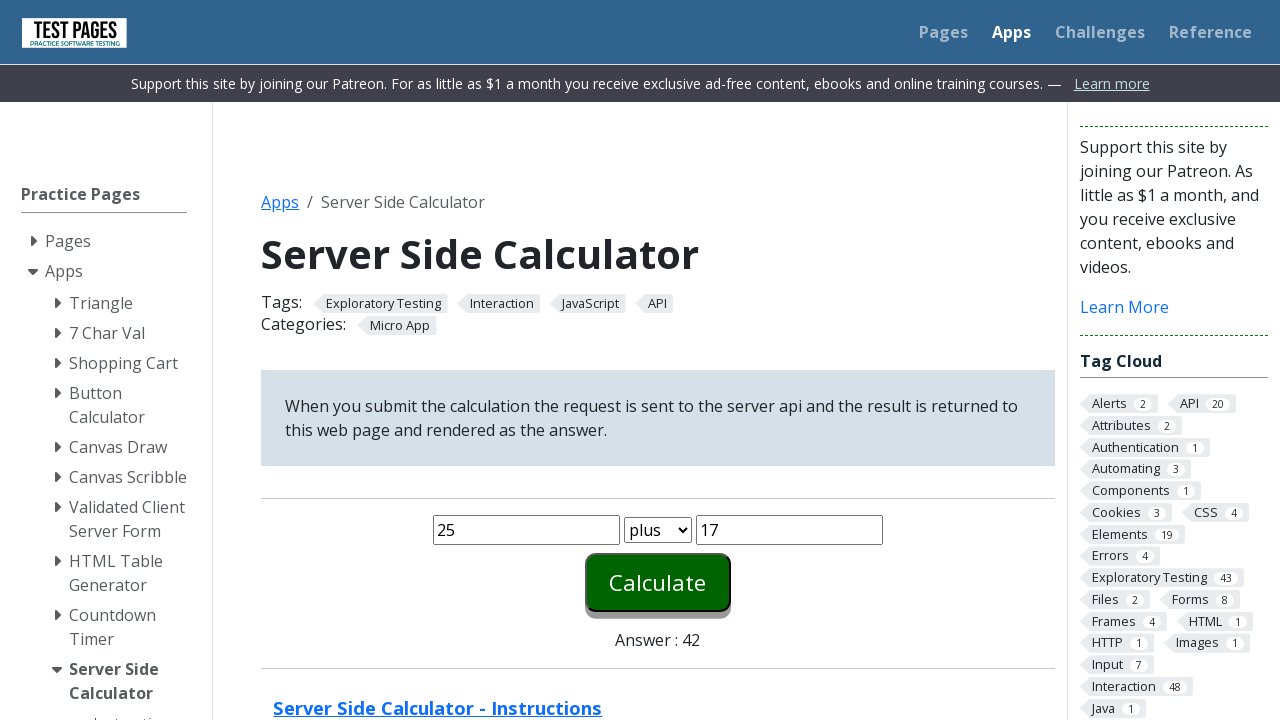

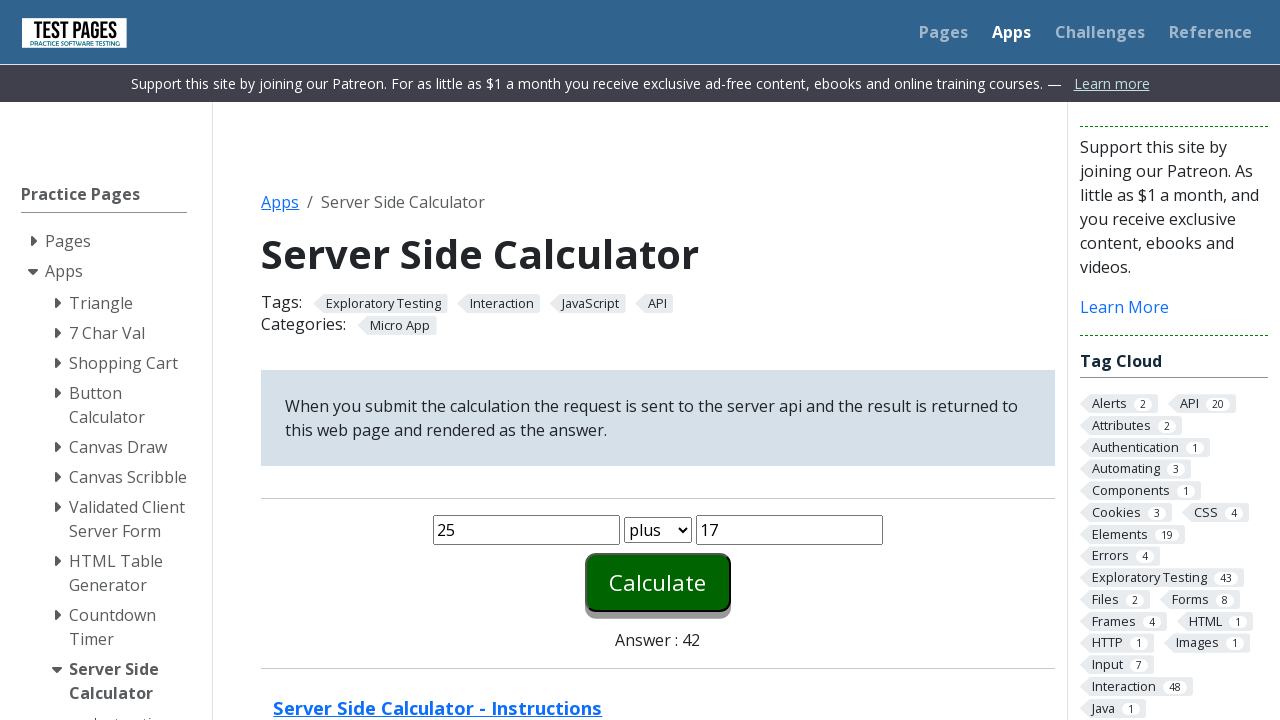